Tests the image carousel by clicking the right and left navigation arrows using JavaScript click

Starting URL: https://www.maximus.com.ar/

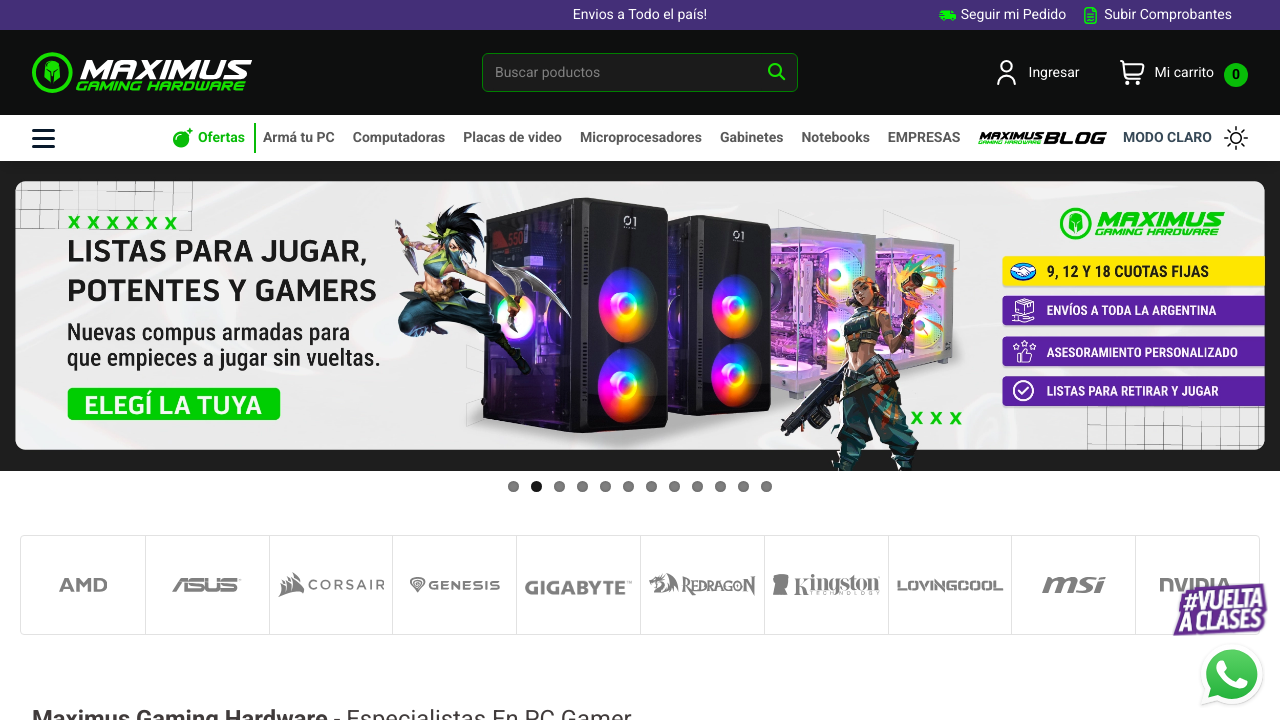

Clicked right navigation arrow on image carousel using JavaScript
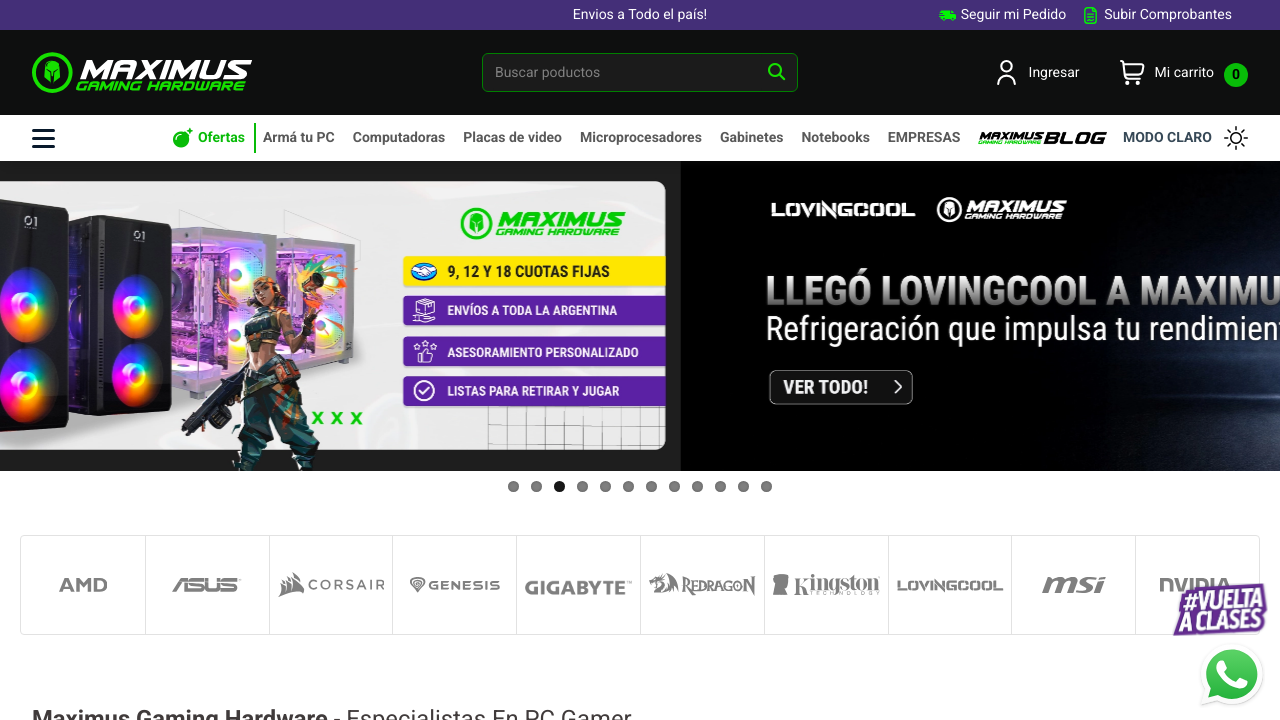

Waited 500ms for carousel animation to complete
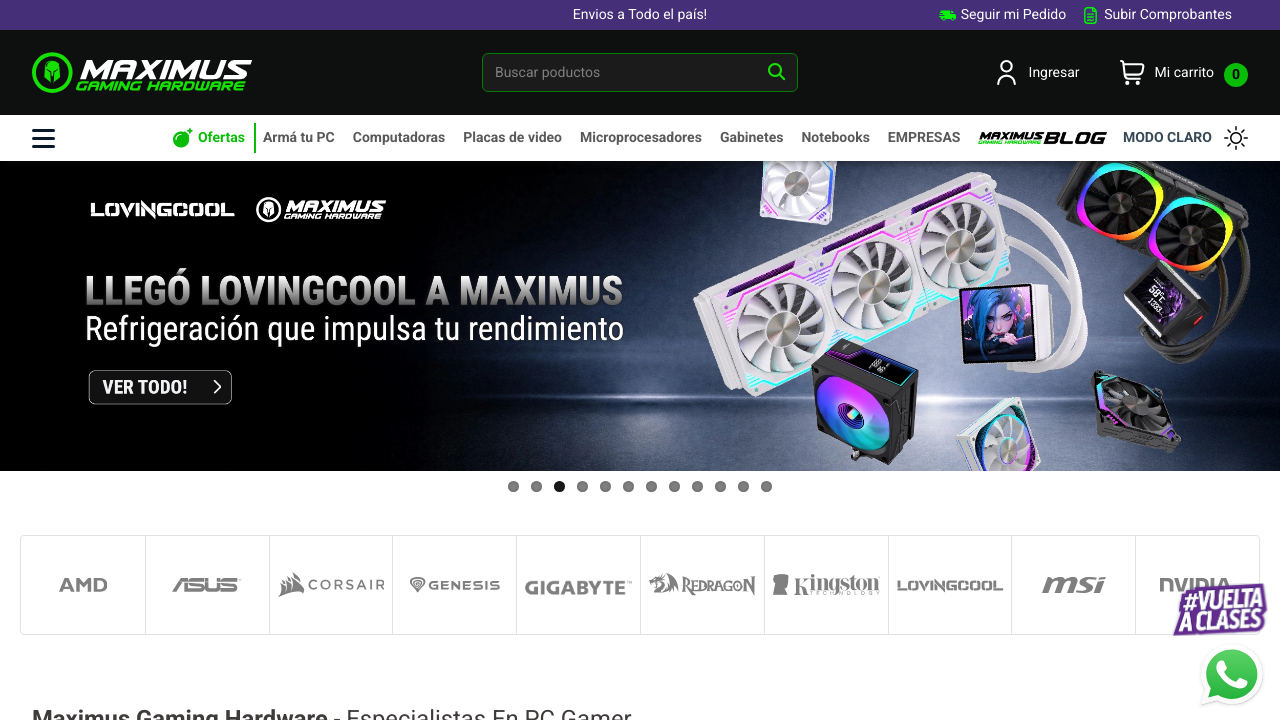

Clicked left navigation arrow on image carousel using JavaScript
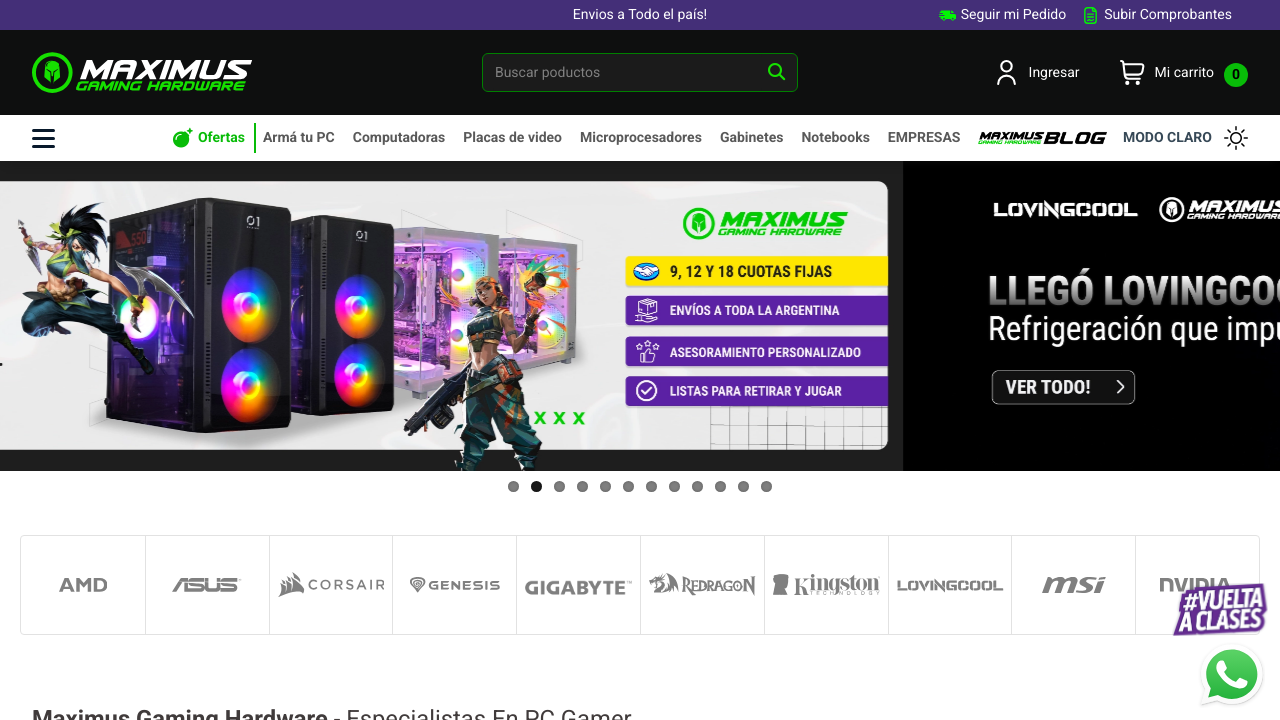

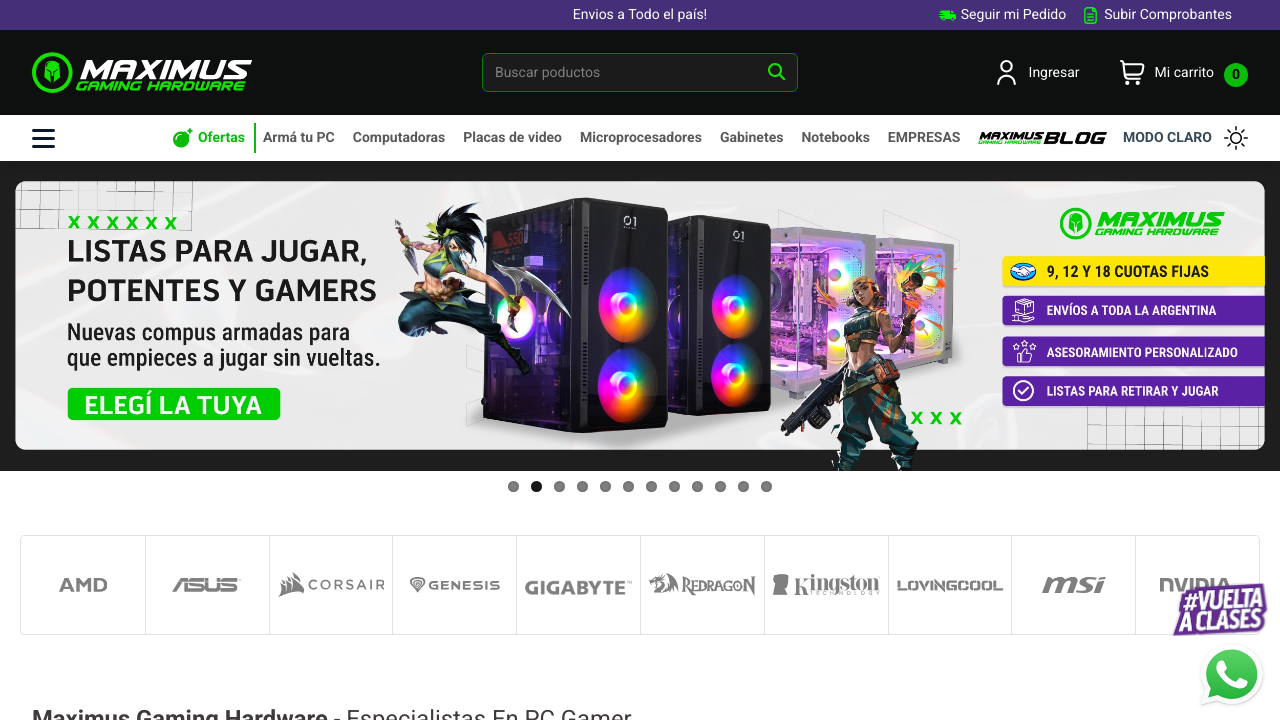